Tests alert handling functionality by clicking on a tab, triggering an alert prompt, entering text into it, and accepting the alert

Starting URL: http://demo.automationtesting.in/Alerts.html

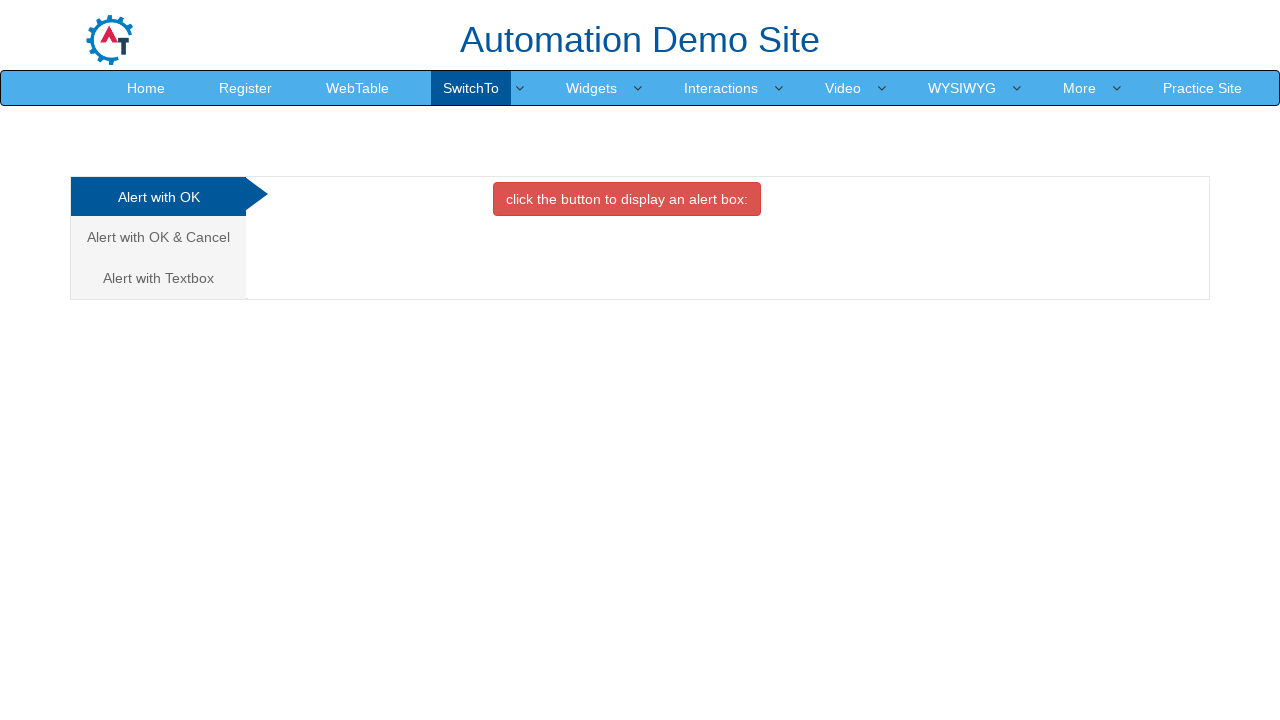

Clicked on the third tab (Alert with Textbox) at (158, 278) on (//a[@class='analystic'])[3]
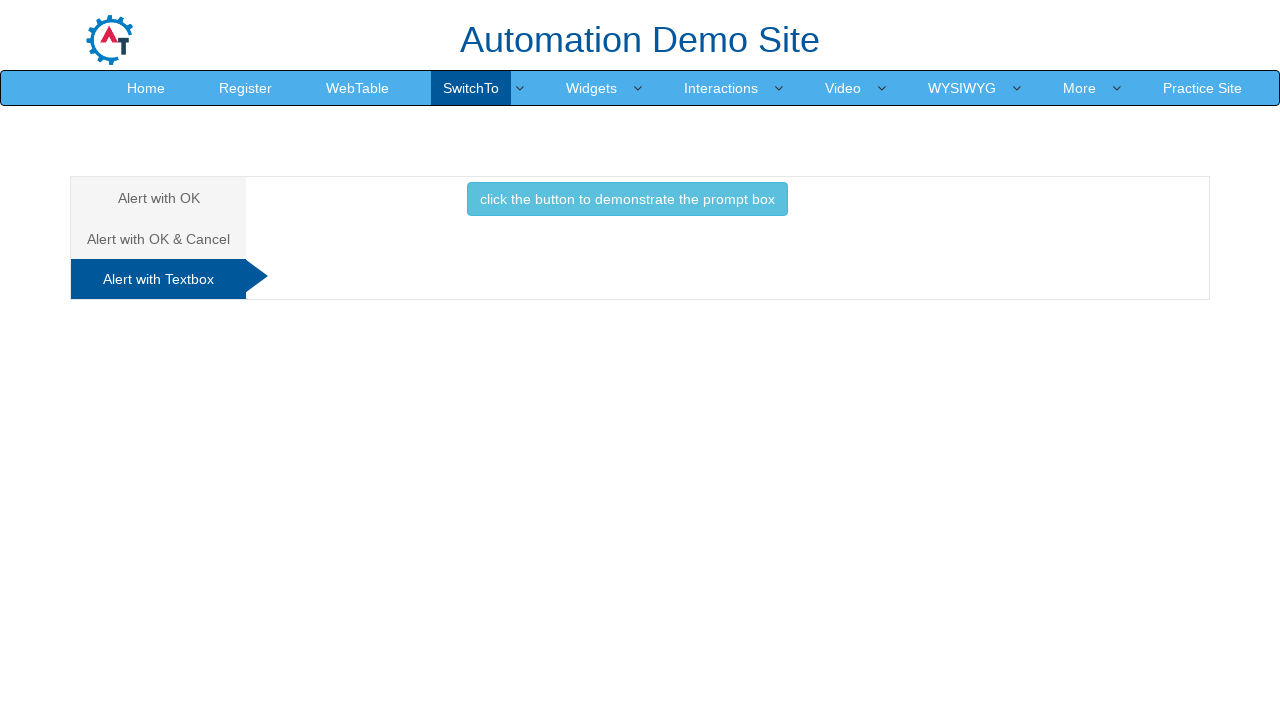

Clicked the button to trigger the prompt alert at (627, 199) on button.btn.btn-info
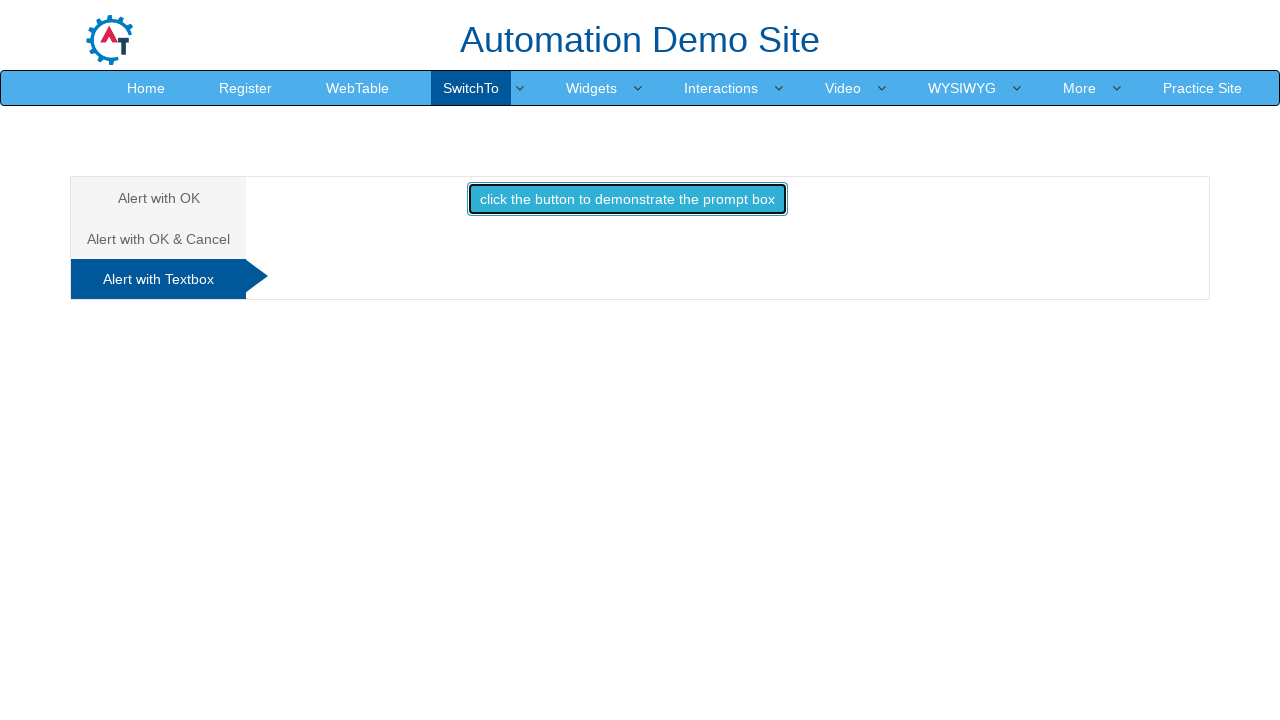

Set up dialog handler to accept prompt with text 'Jawahar'
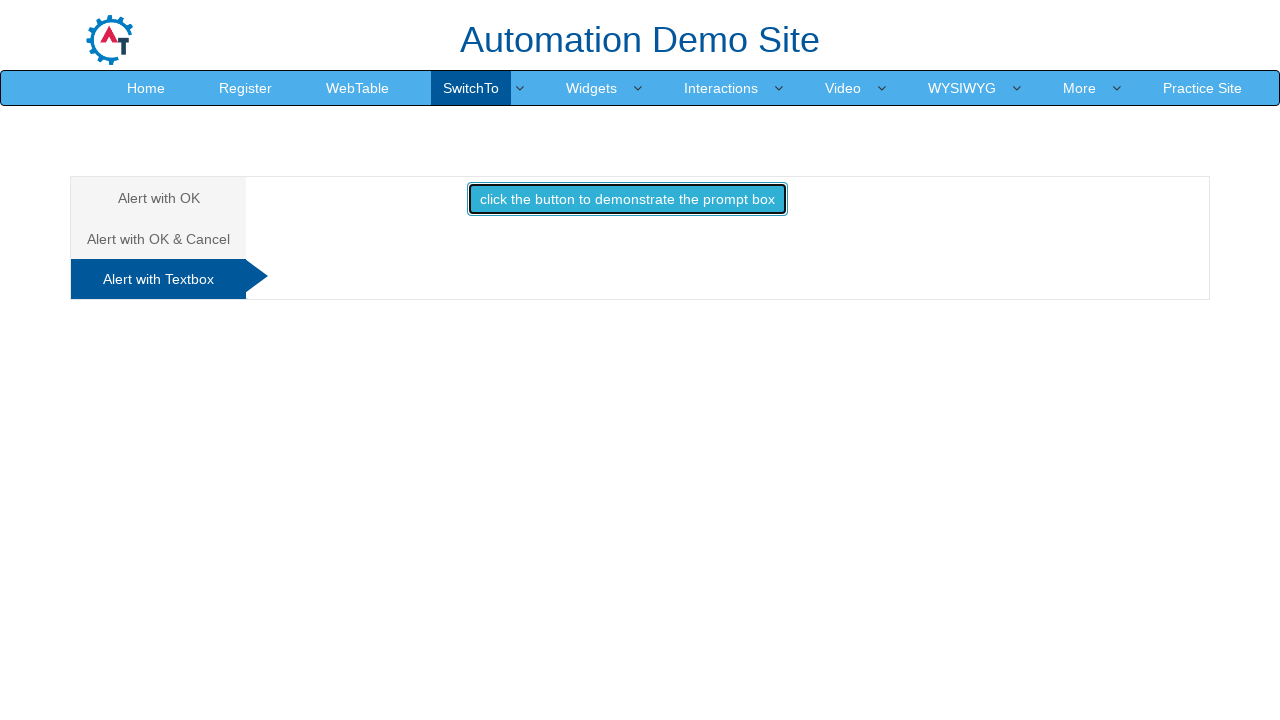

Clicked button to trigger the alert prompt at (627, 199) on button.btn.btn-info
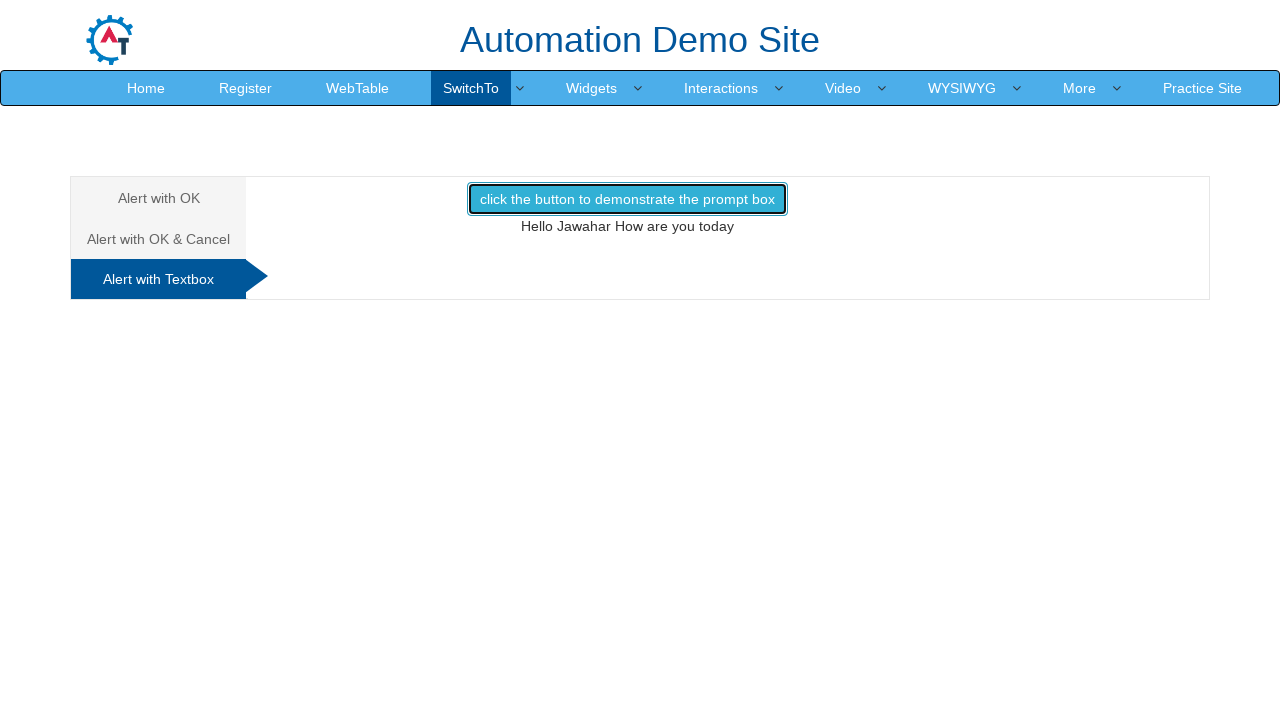

Retrieved result text: Hello Jawahar How are you today
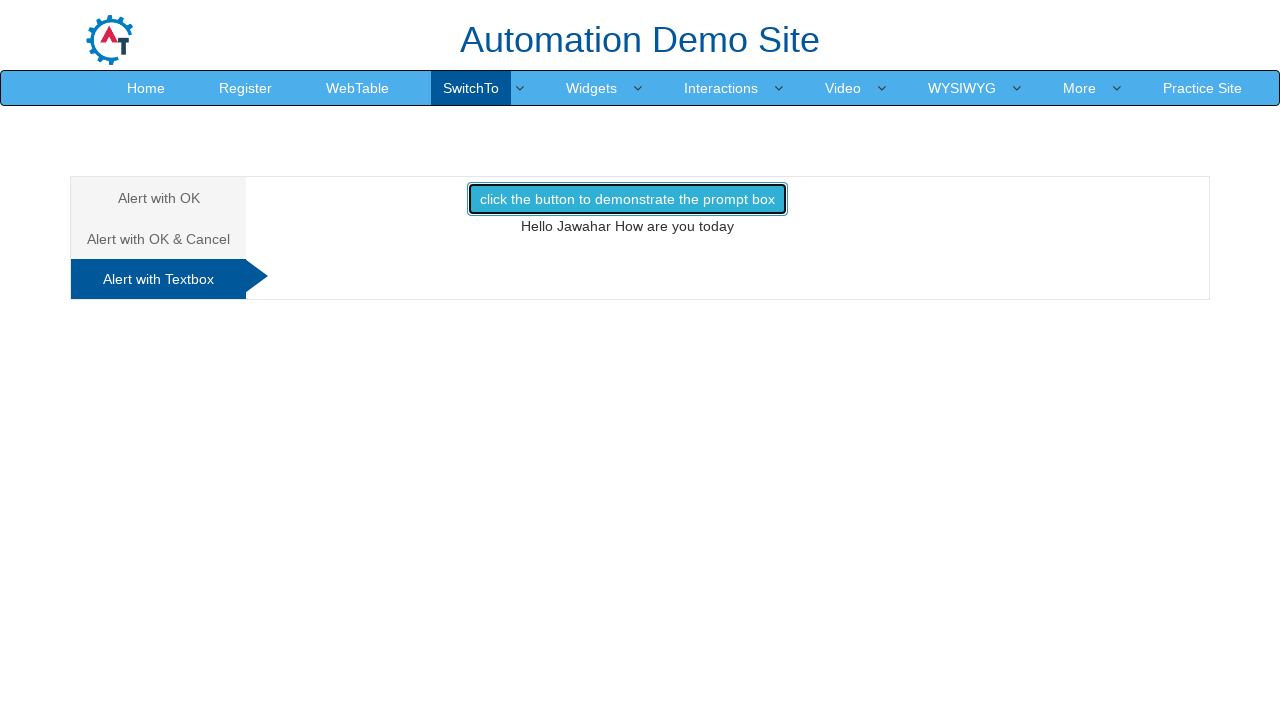

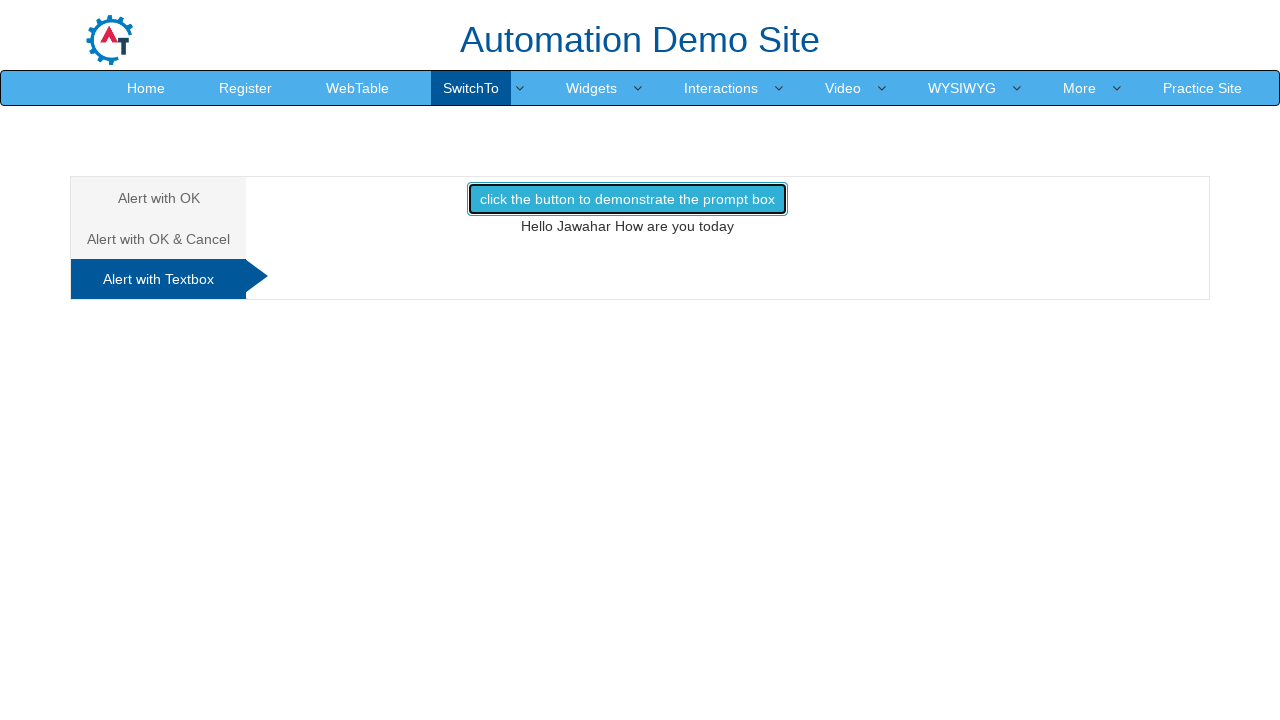